Tests browser tab handling by opening a new tab, switching to it, verifying content, and closing it

Starting URL: https://demoqa.com/browser-windows

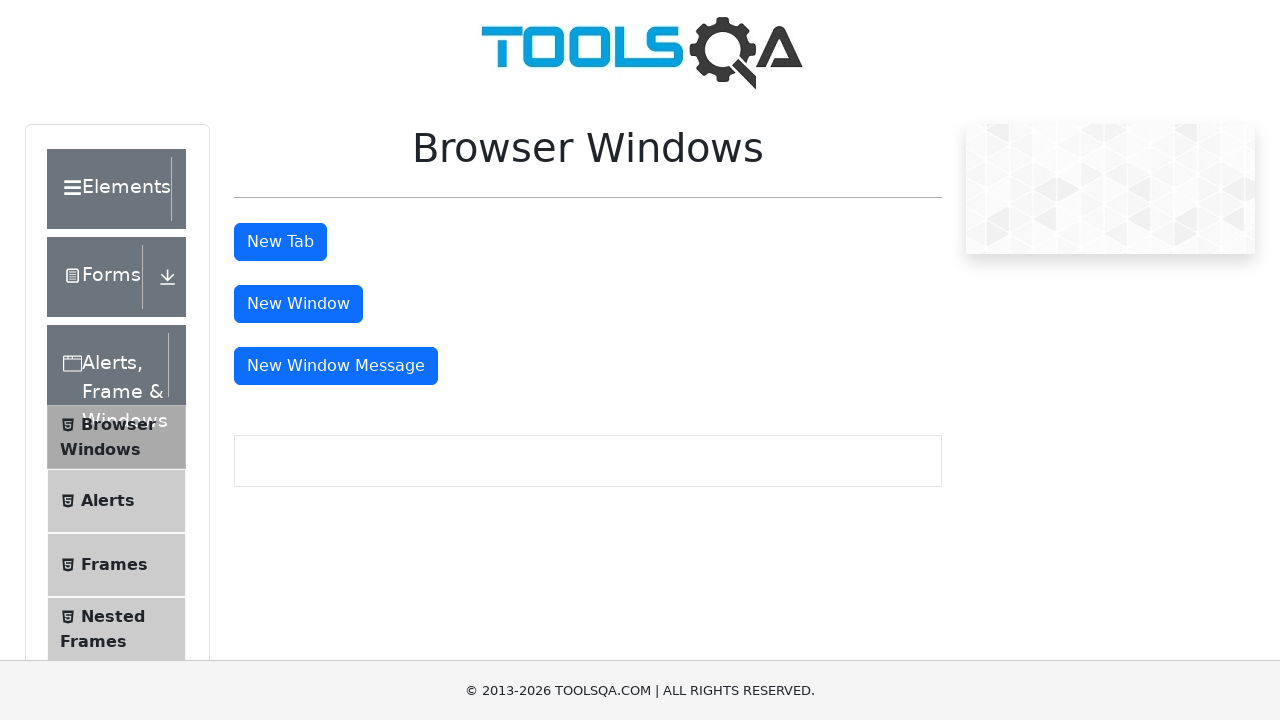

Clicked button to open new tab at (280, 242) on #tabButton
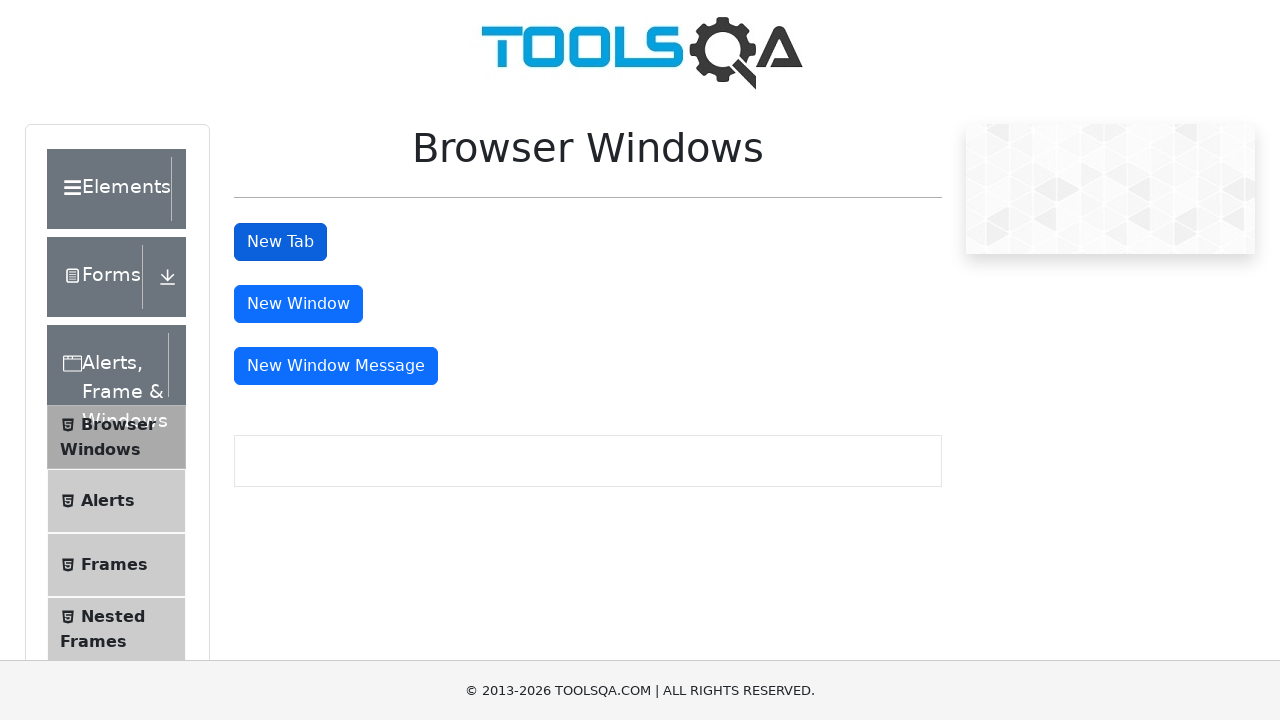

Retrieved all open pages/tabs in the context
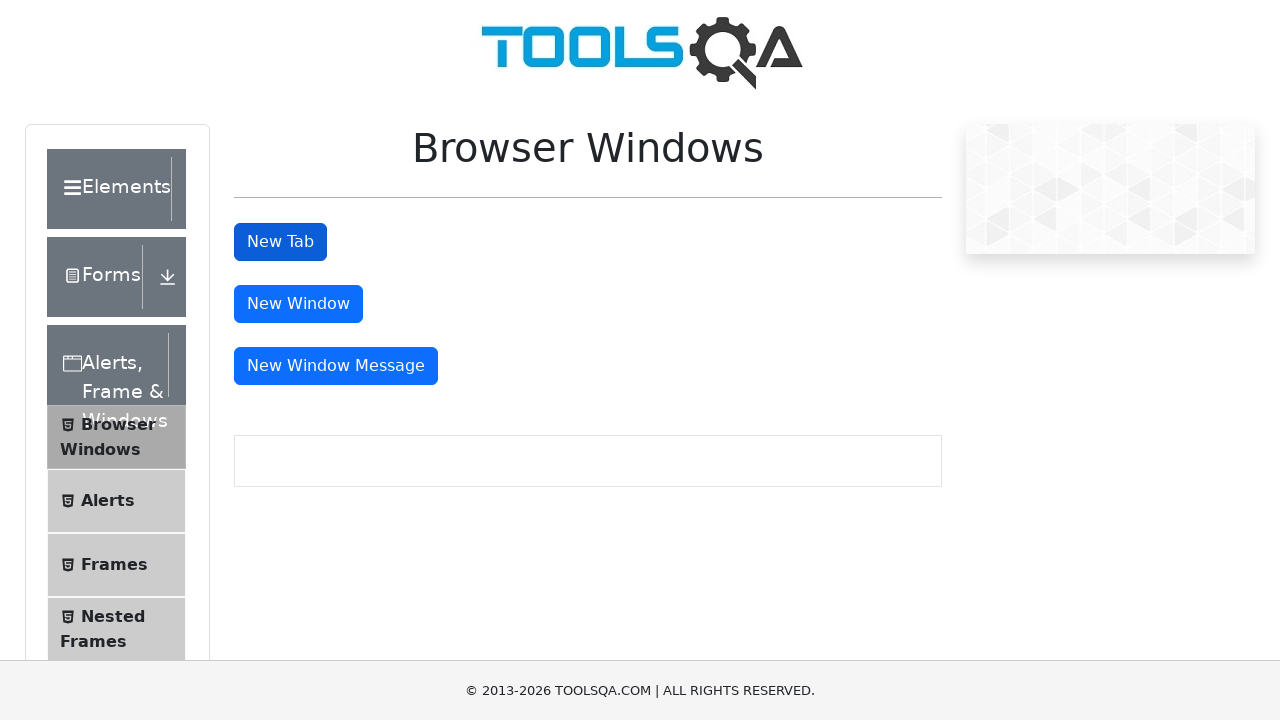

Switched to new tab (last one in the list)
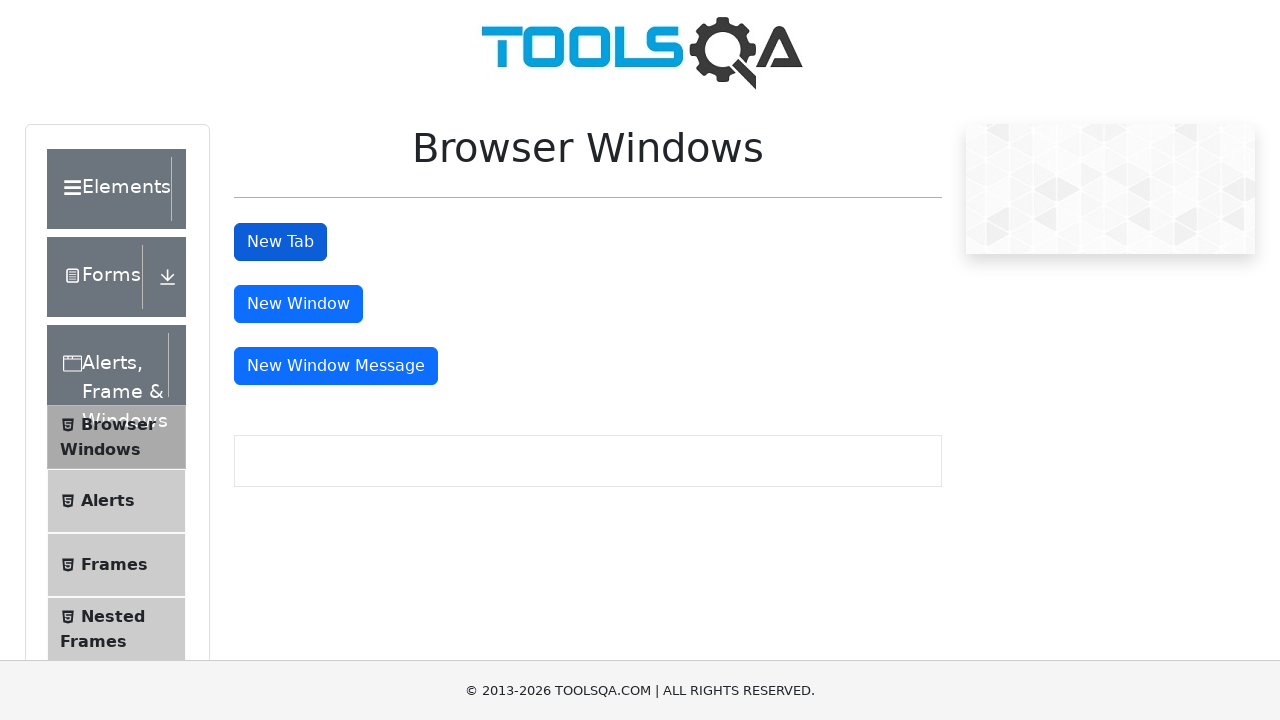

Waited for heading element to load in new tab
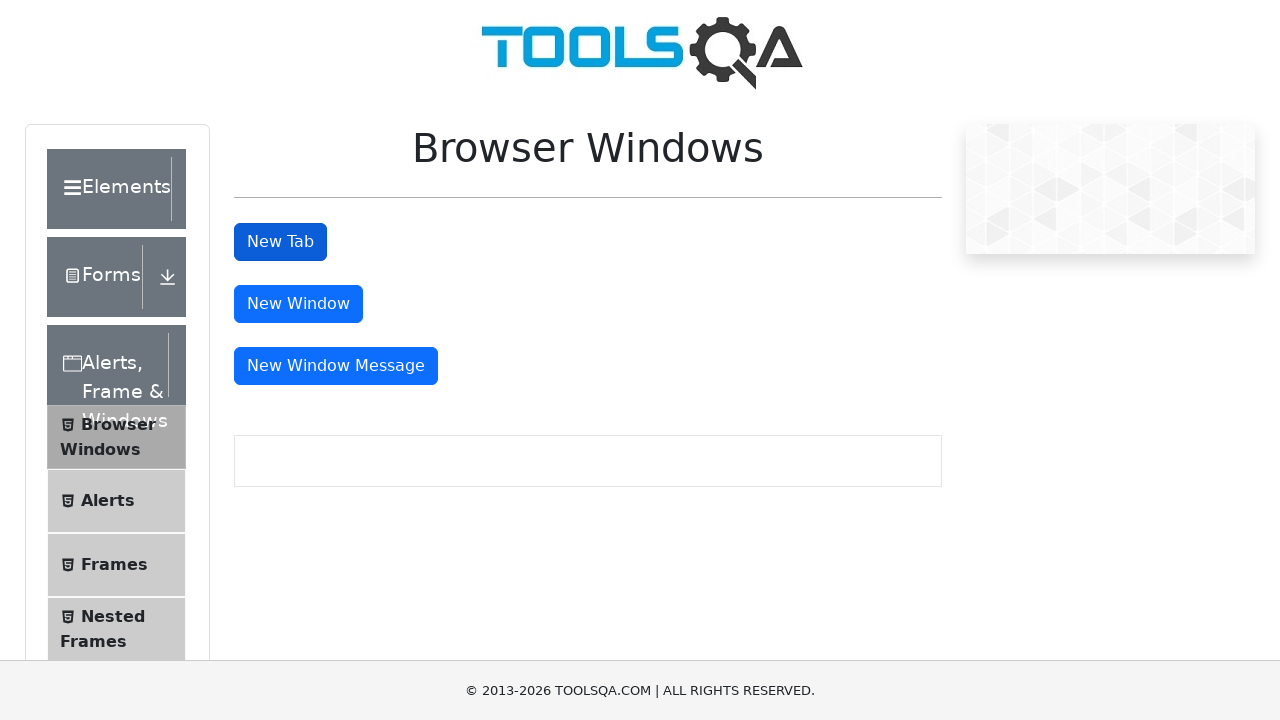

Retrieved text content from heading element
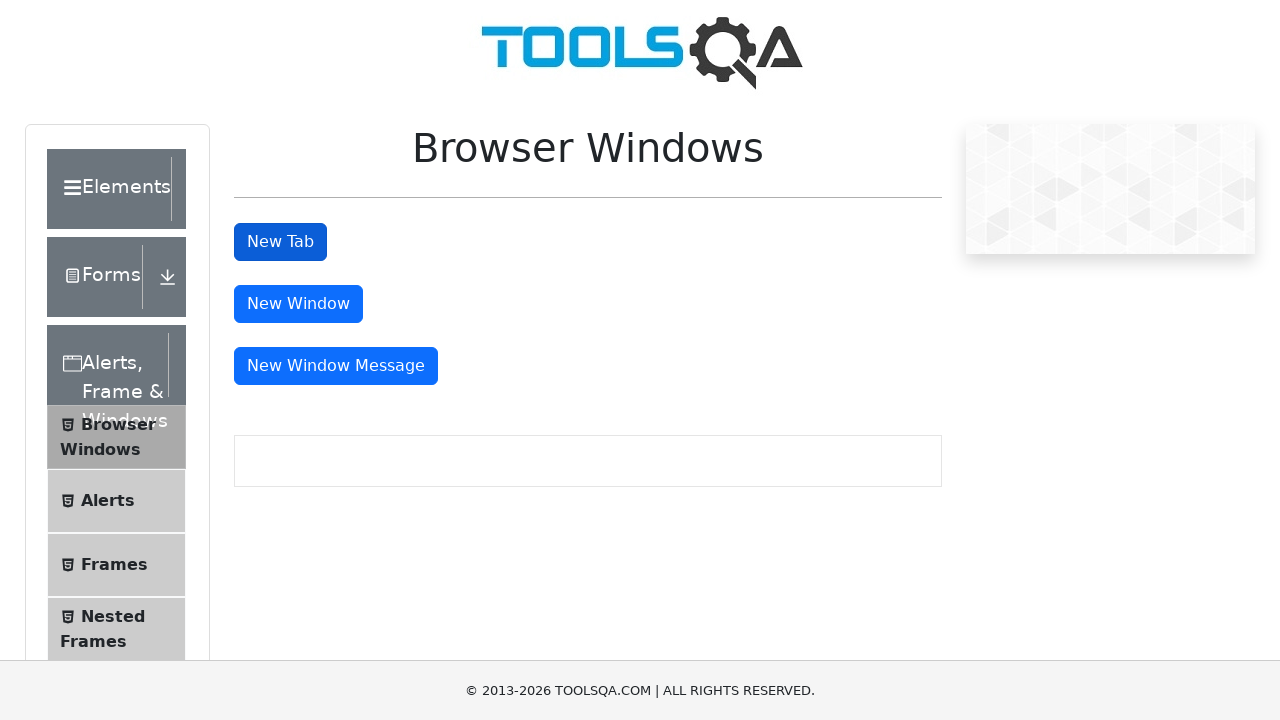

Closed the new tab
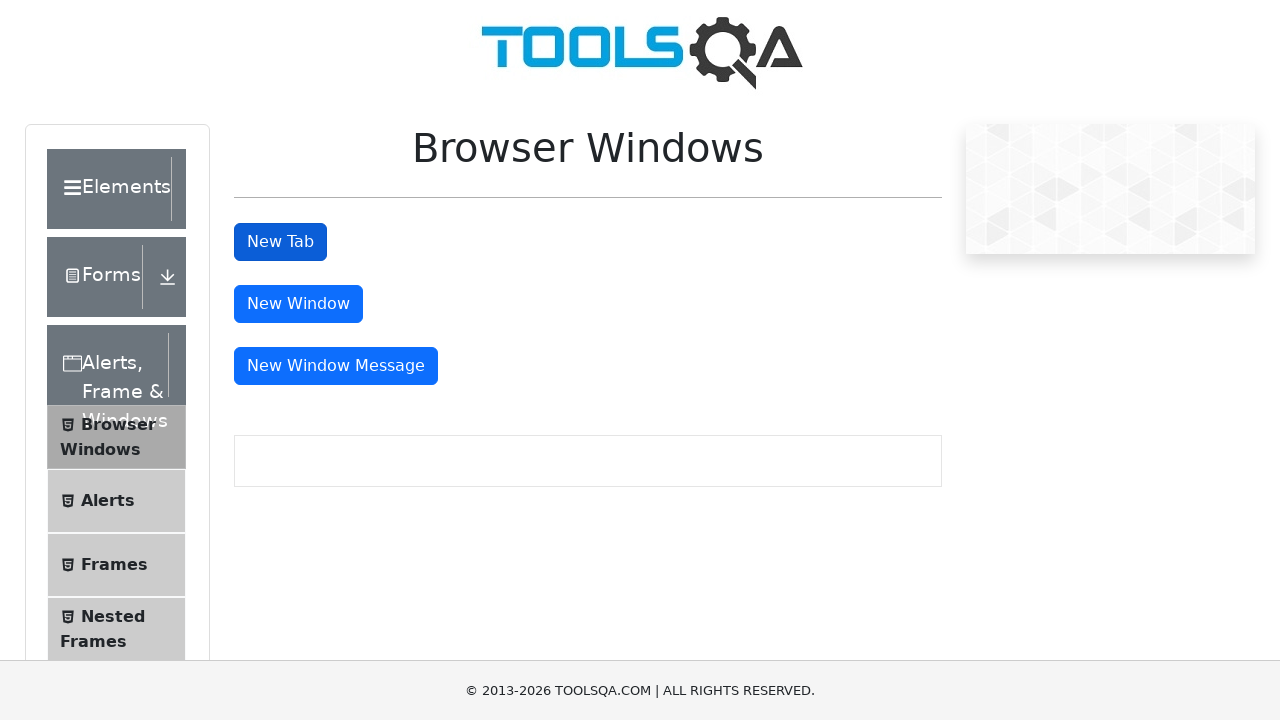

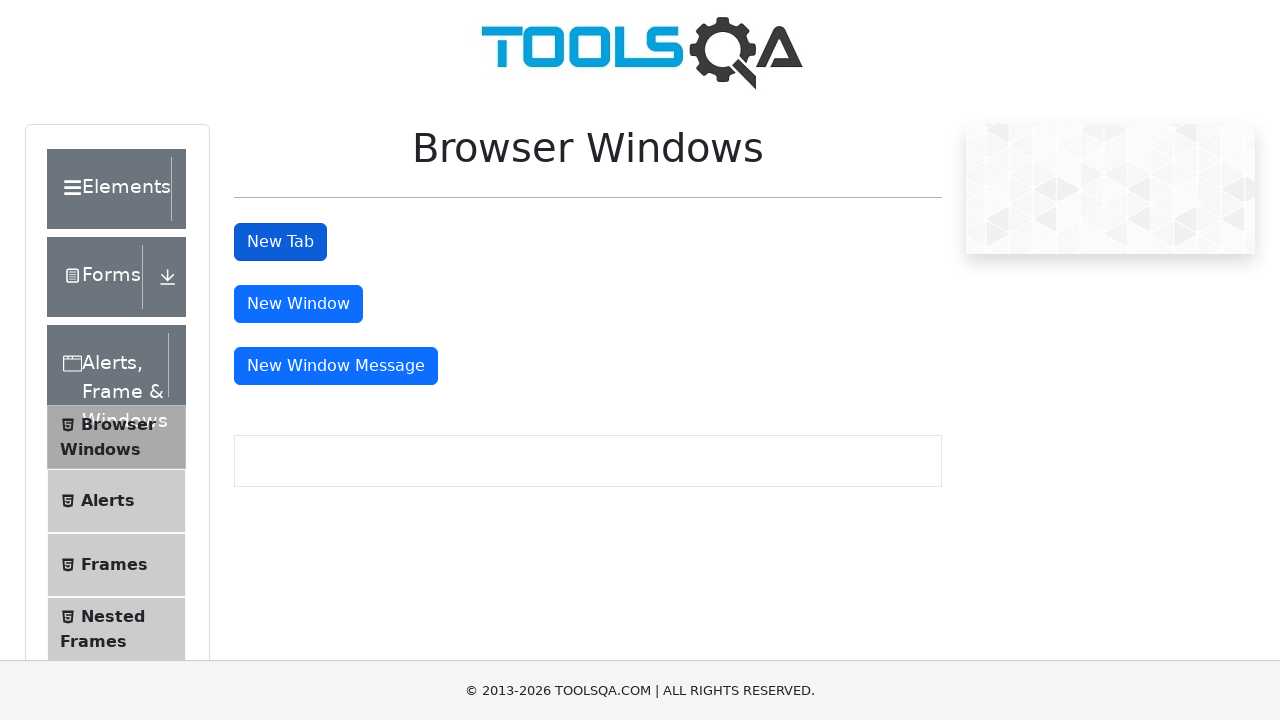